Tests form interaction by selecting a year from a birthday dropdown/select element on a test form page

Starting URL: https://kodilla.com/pl/test/form/

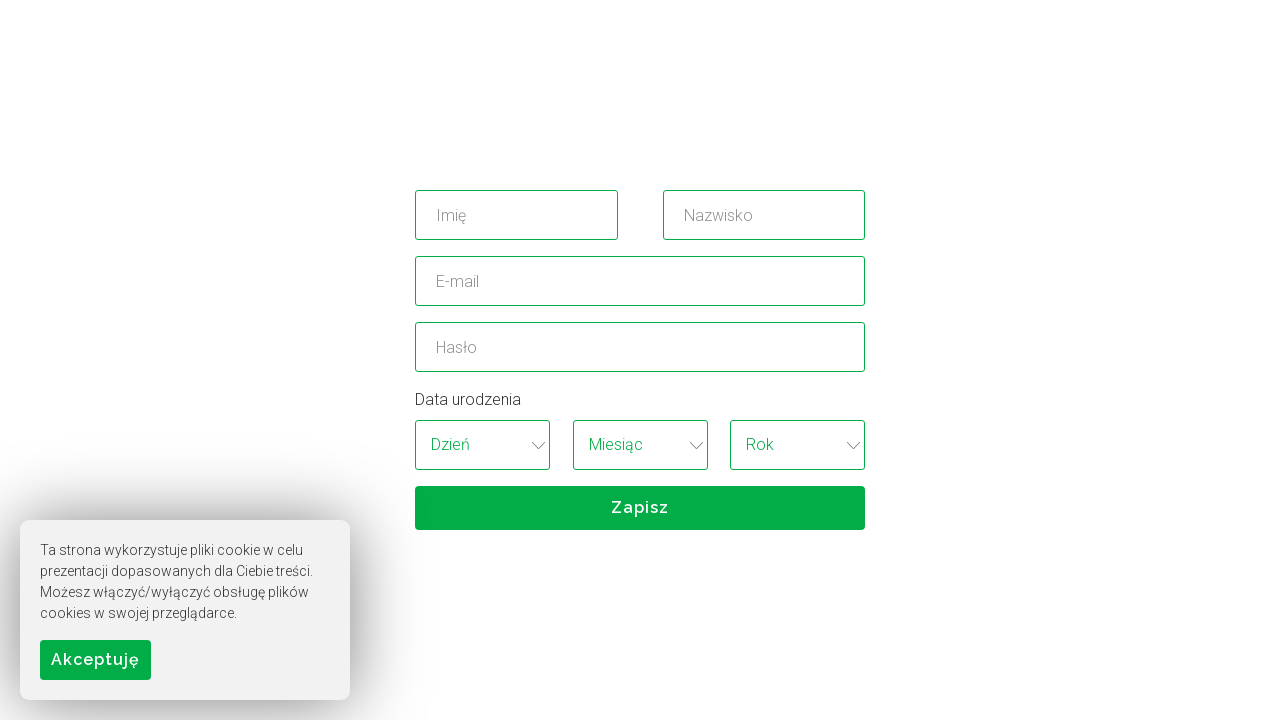

Selected year from birthday dropdown (6th option, index 5) on //*[@id='birthday_wrapper']/select[3]
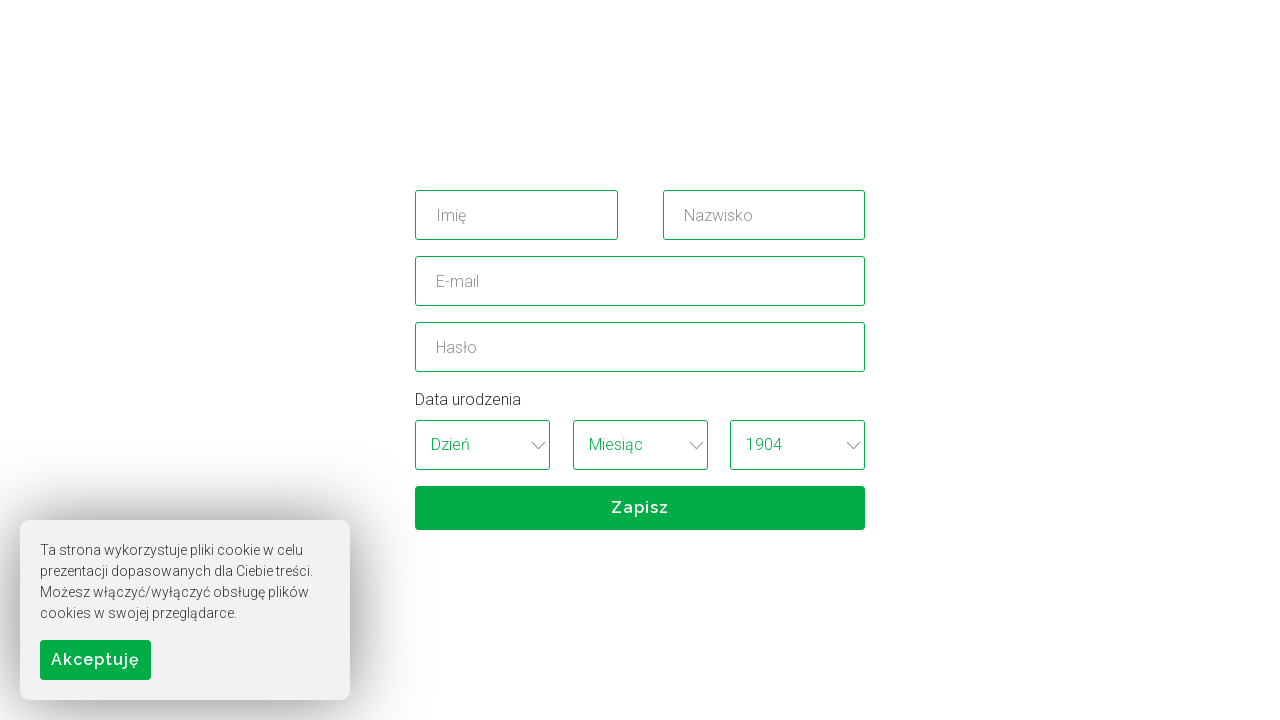

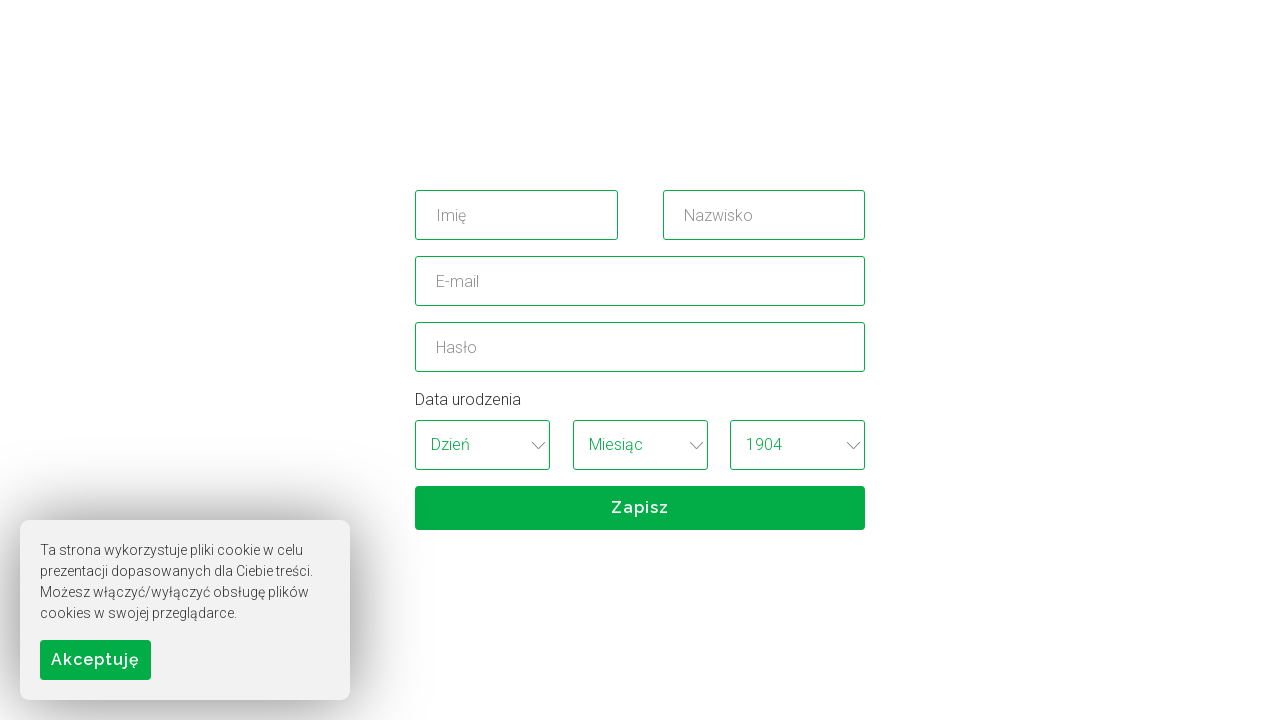